Tests multi-select dropdown by selecting and deselecting multiple language options

Starting URL: https://practice.cydeo.com/dropdown

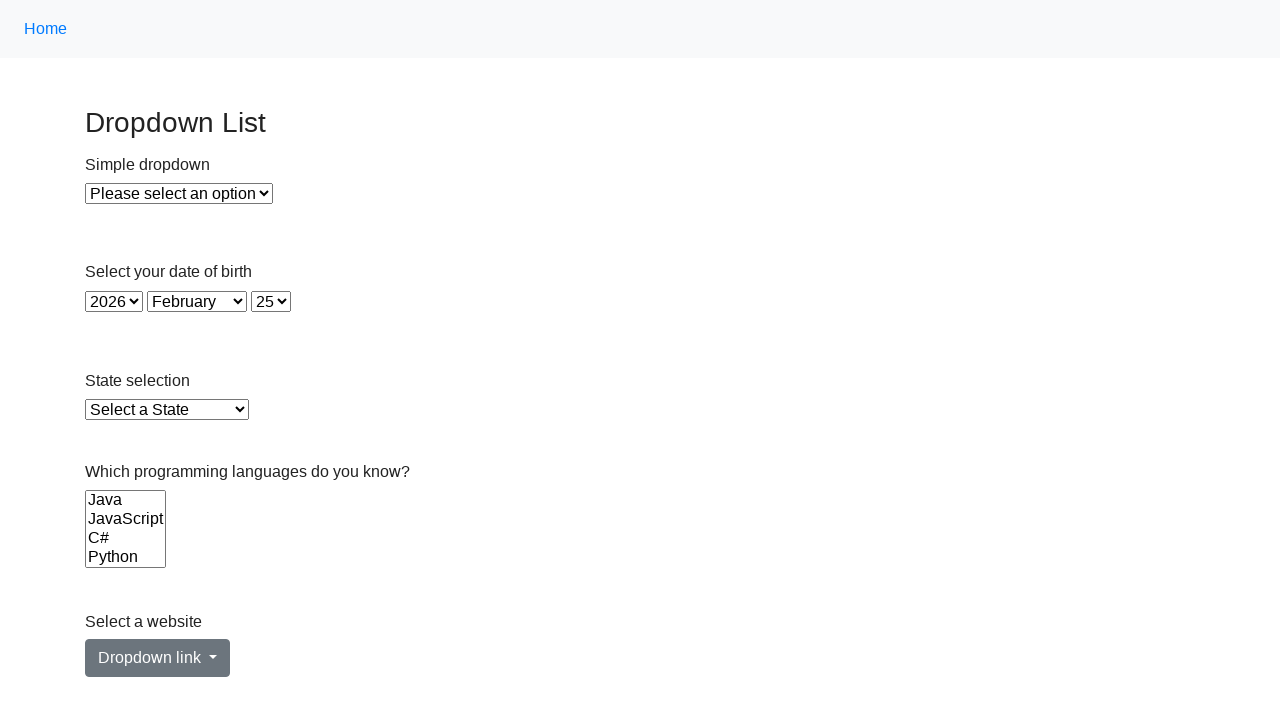

Located the languages multi-select dropdown element
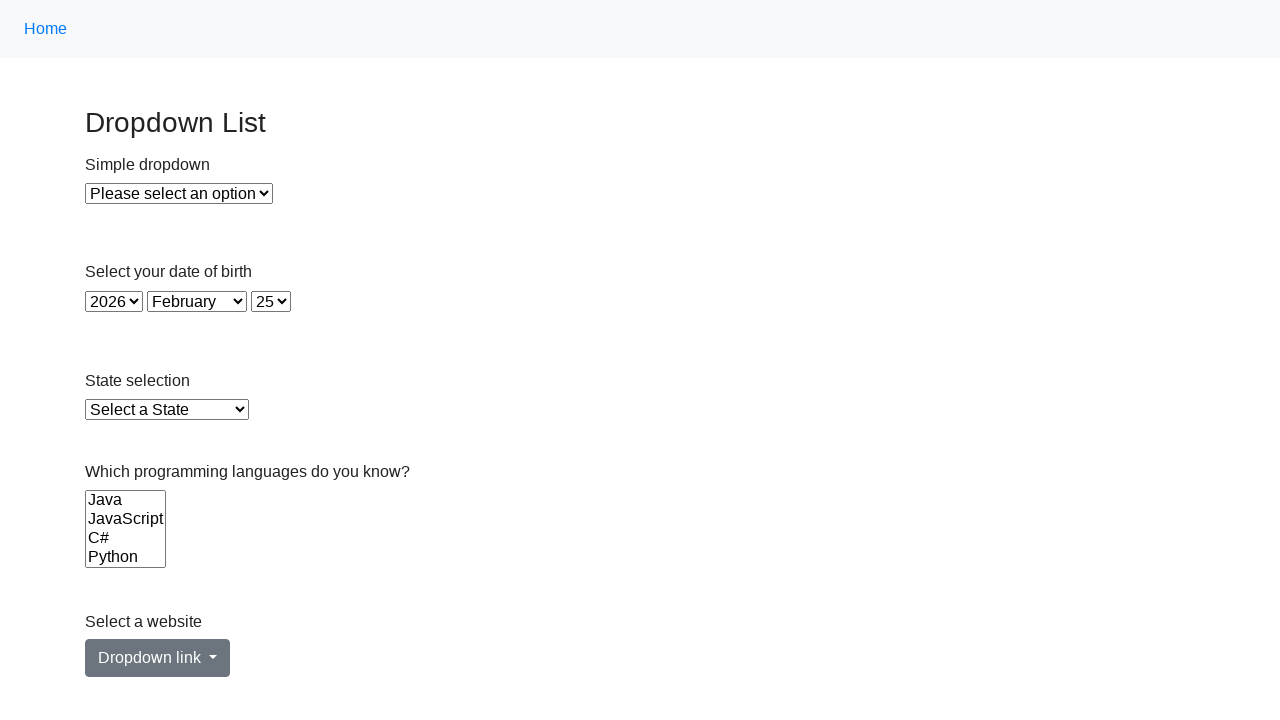

Selected Java from the languages dropdown by value on select[name='Languages']
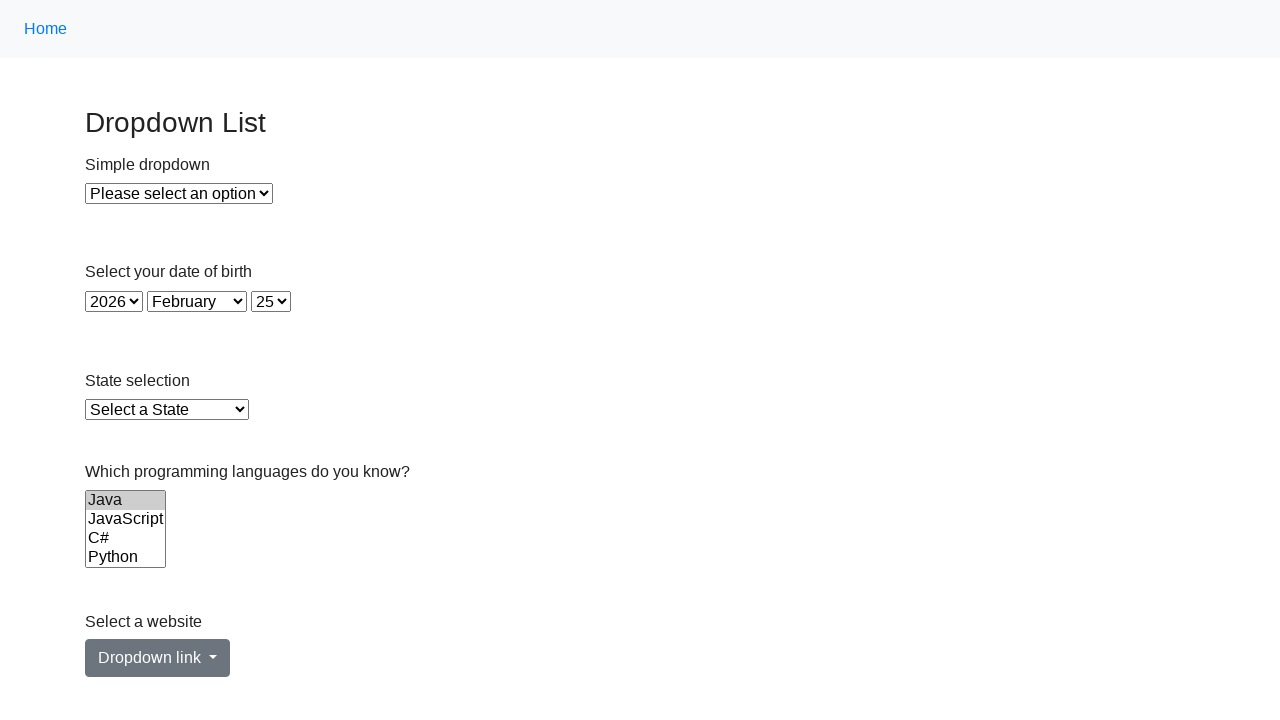

Selected C# from the languages dropdown by visible text on select[name='Languages']
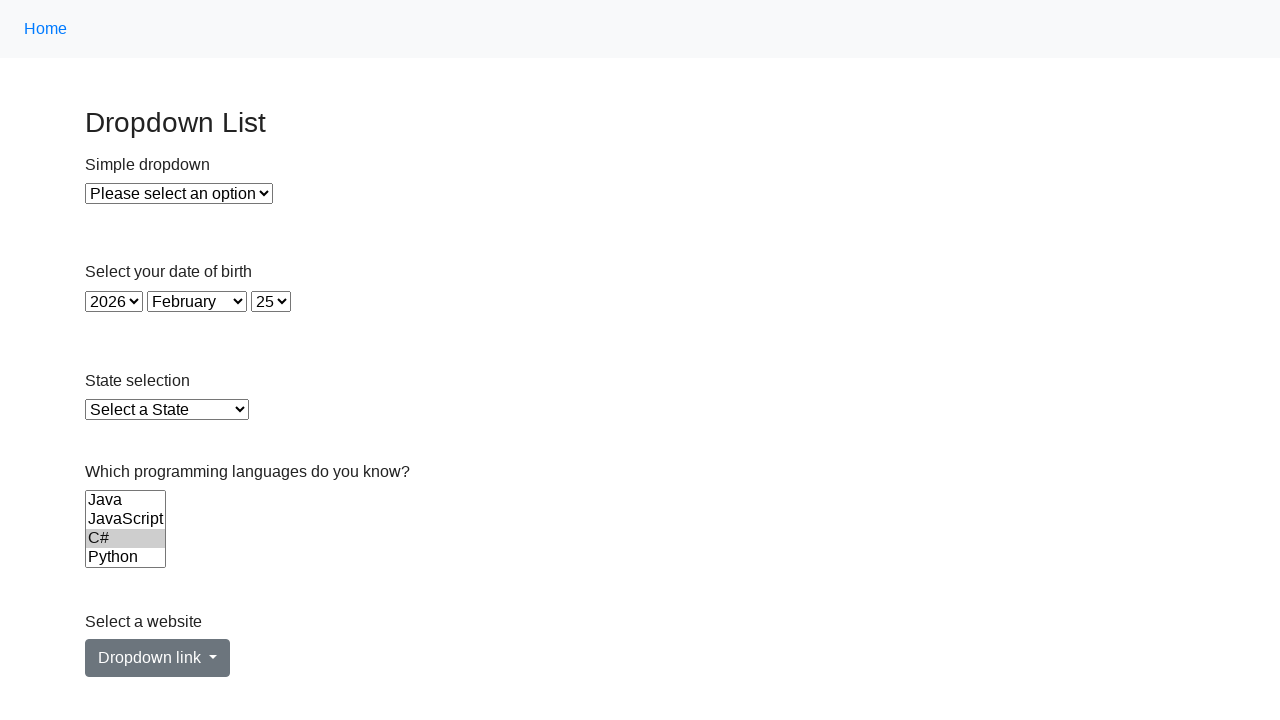

Retrieved all available language options from the dropdown
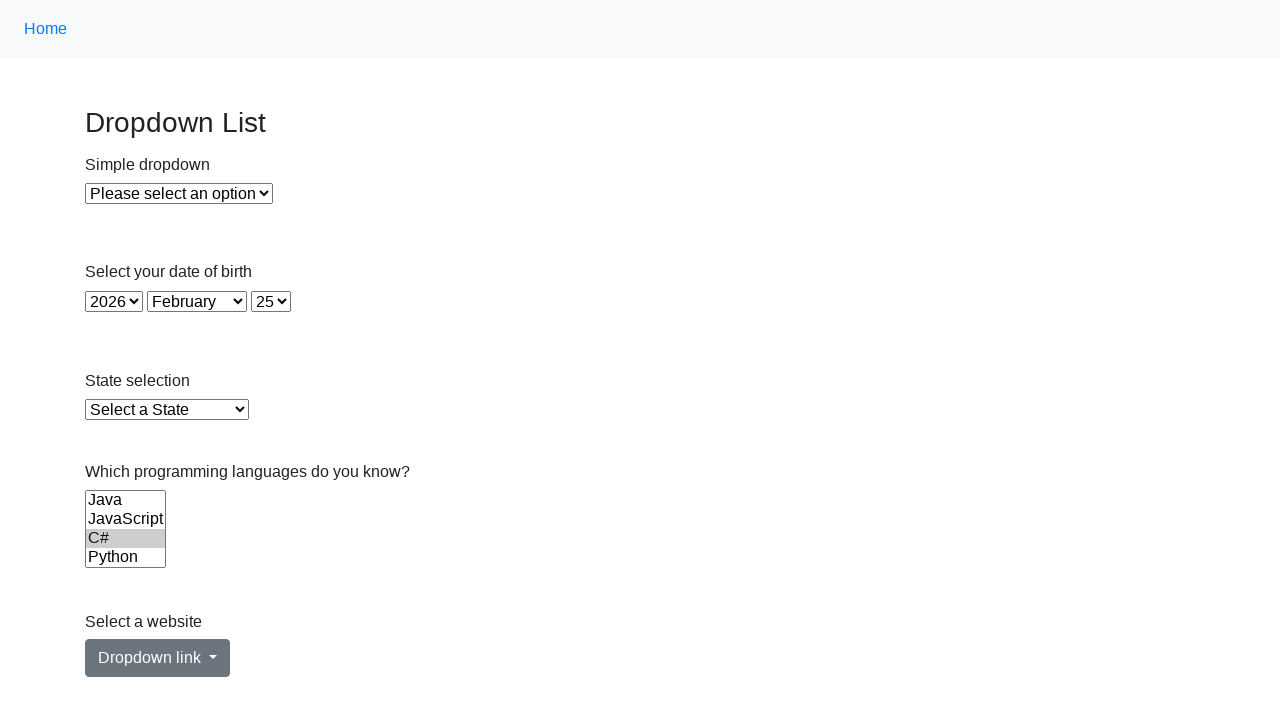

Clicked an option to select it in the multi-select dropdown at (126, 500) on select[name='Languages'] >> option >> nth=0
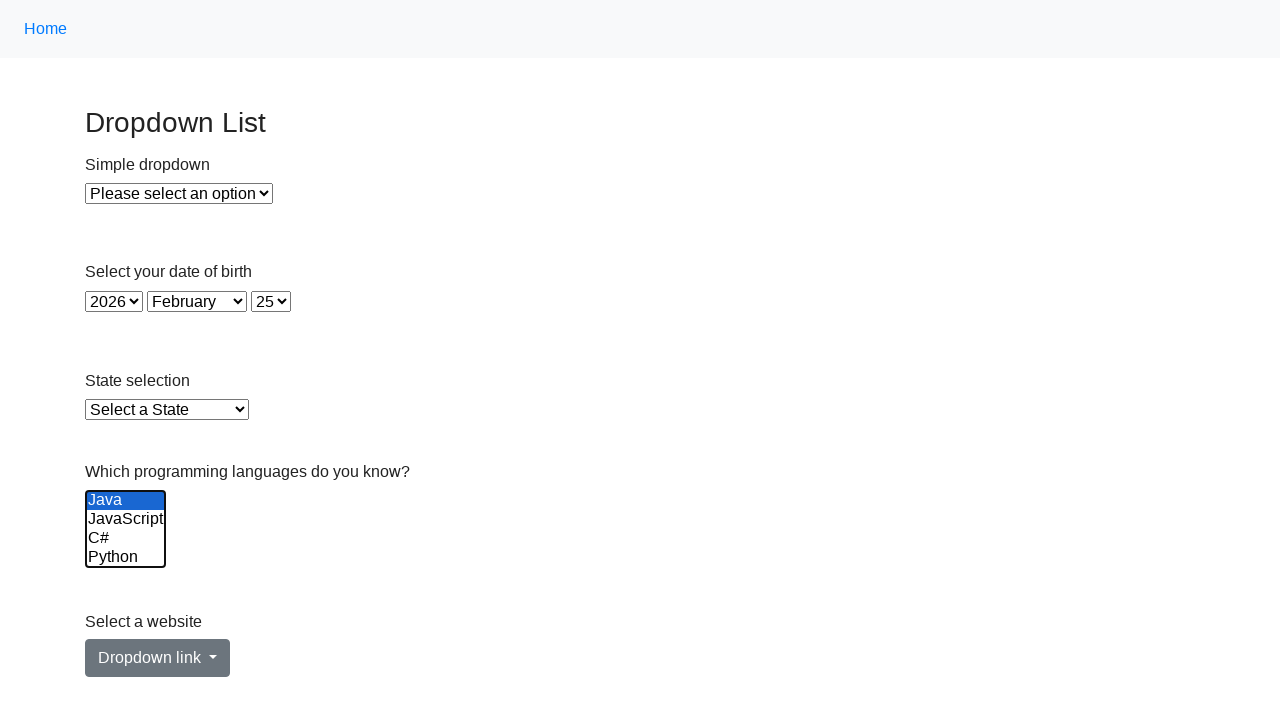

Clicked an option to select it in the multi-select dropdown at (126, 519) on select[name='Languages'] >> option >> nth=1
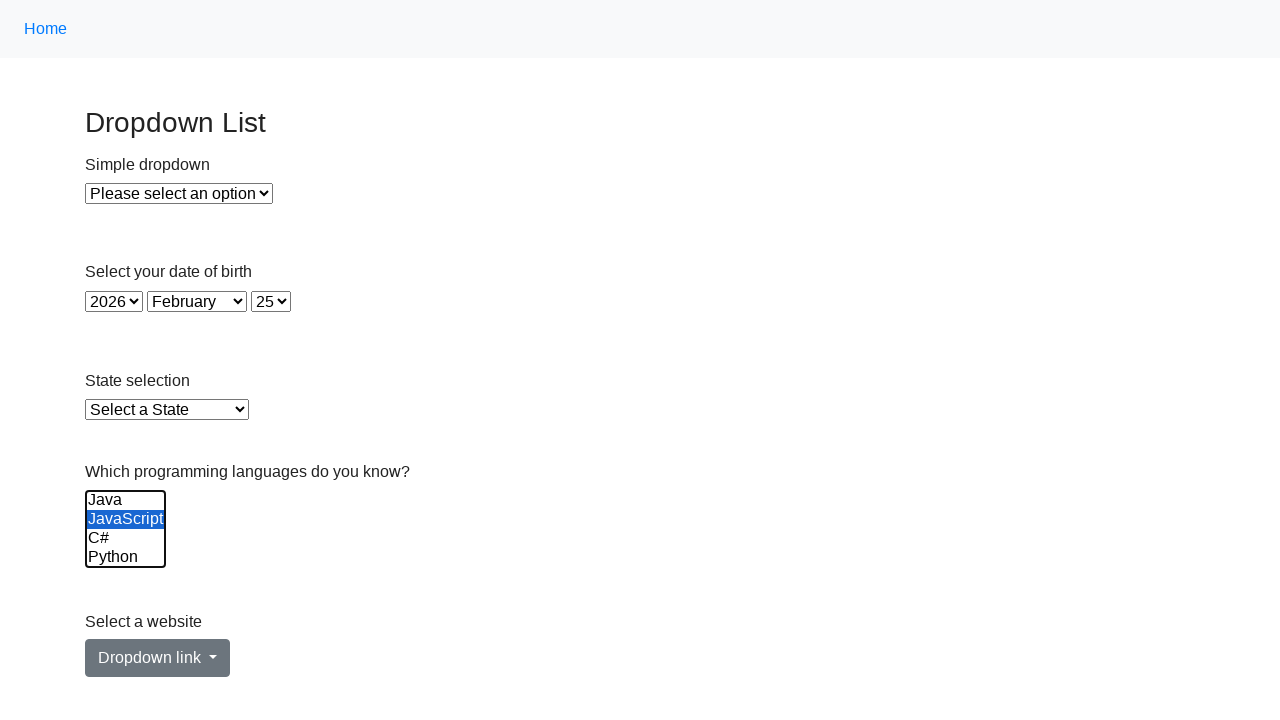

Clicked an option to select it in the multi-select dropdown at (126, 538) on select[name='Languages'] >> option >> nth=2
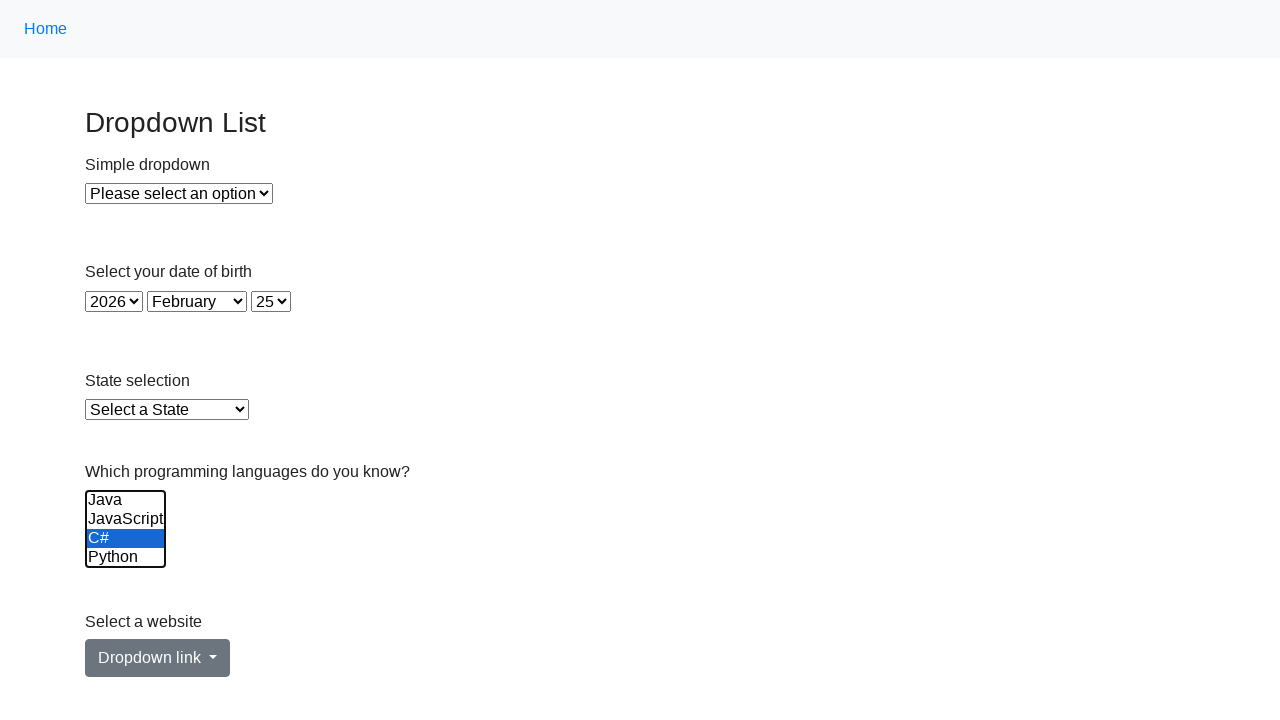

Clicked an option to select it in the multi-select dropdown at (126, 558) on select[name='Languages'] >> option >> nth=3
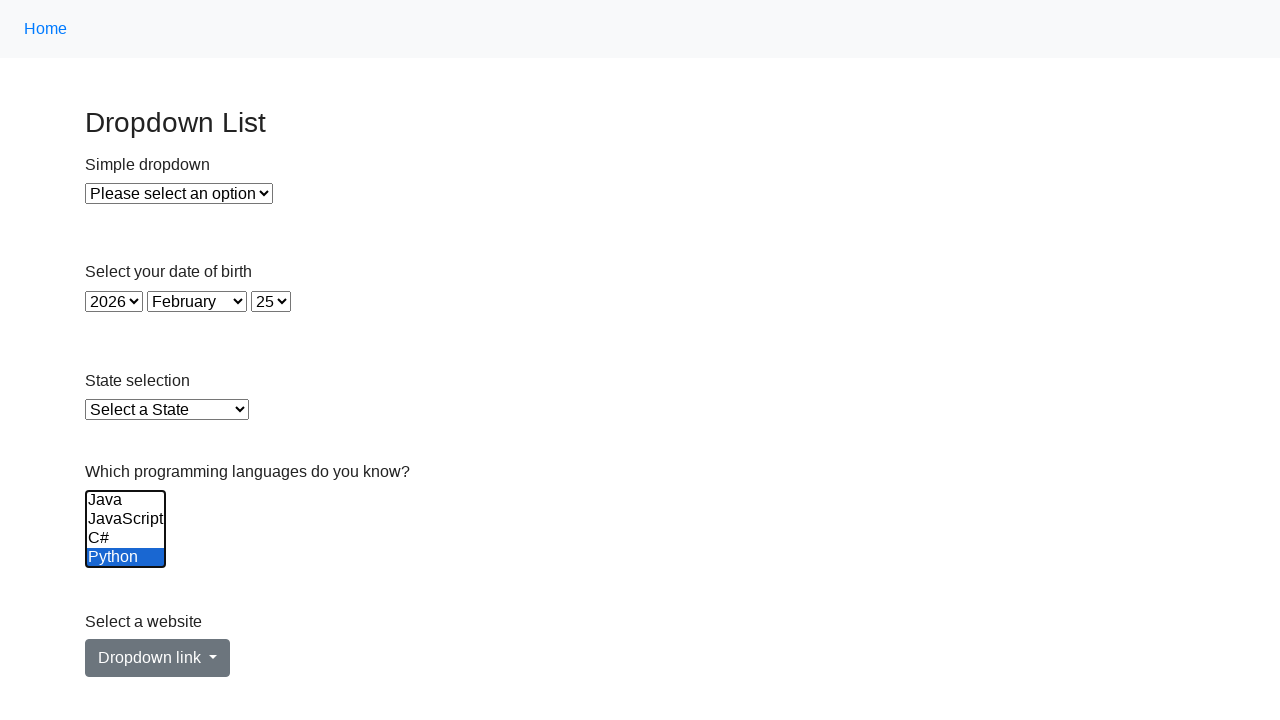

Clicked an option to select it in the multi-select dropdown at (126, 539) on select[name='Languages'] >> option >> nth=4
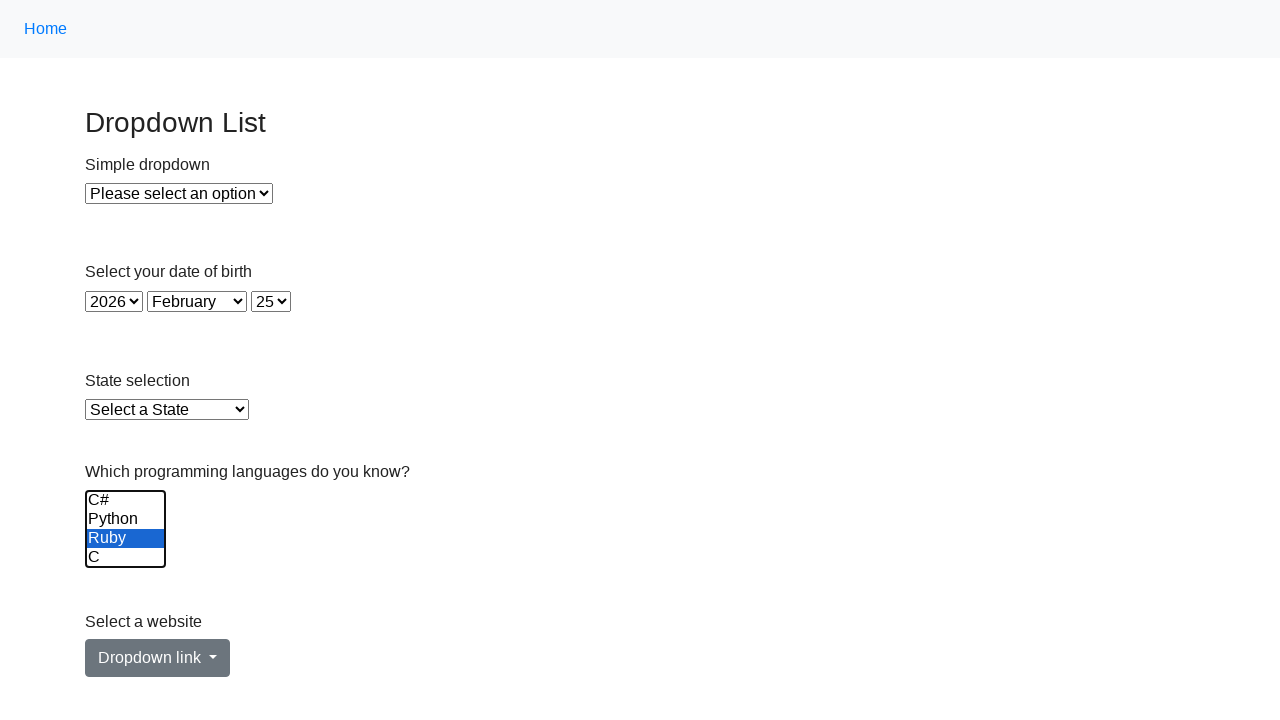

Clicked an option to select it in the multi-select dropdown at (126, 558) on select[name='Languages'] >> option >> nth=5
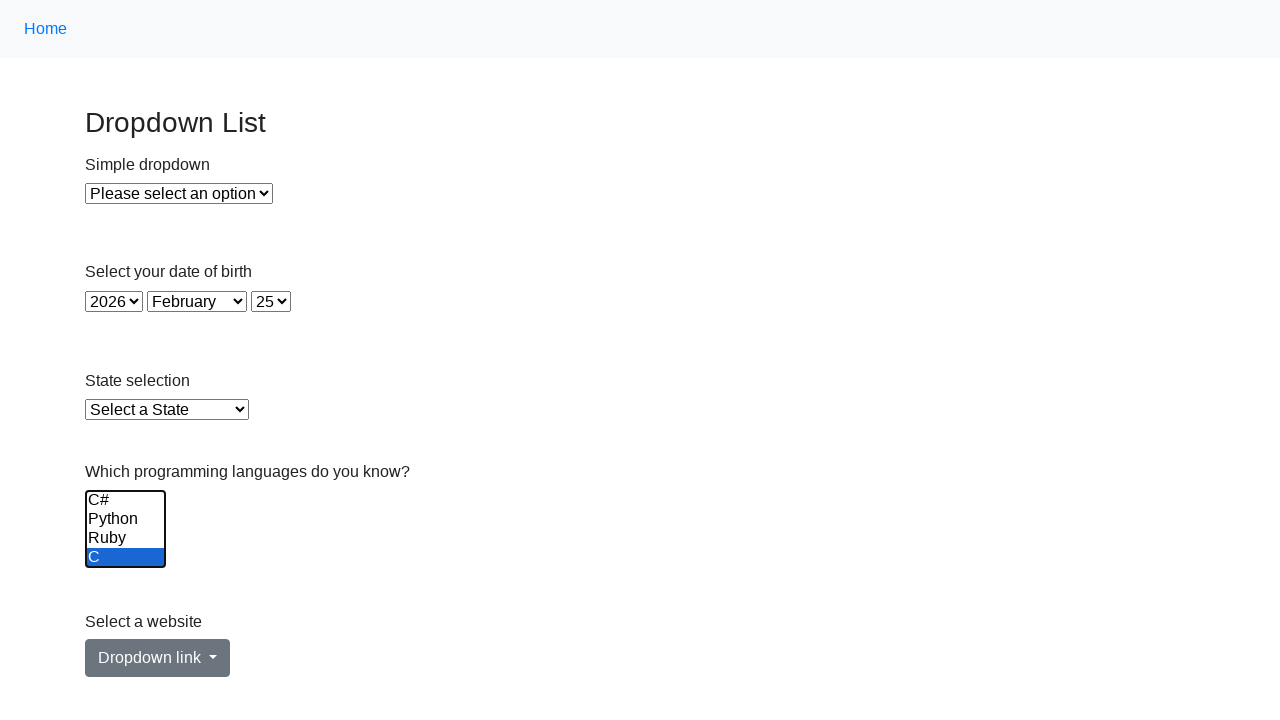

Deselected all values in the languages multi-select dropdown on select[name='Languages']
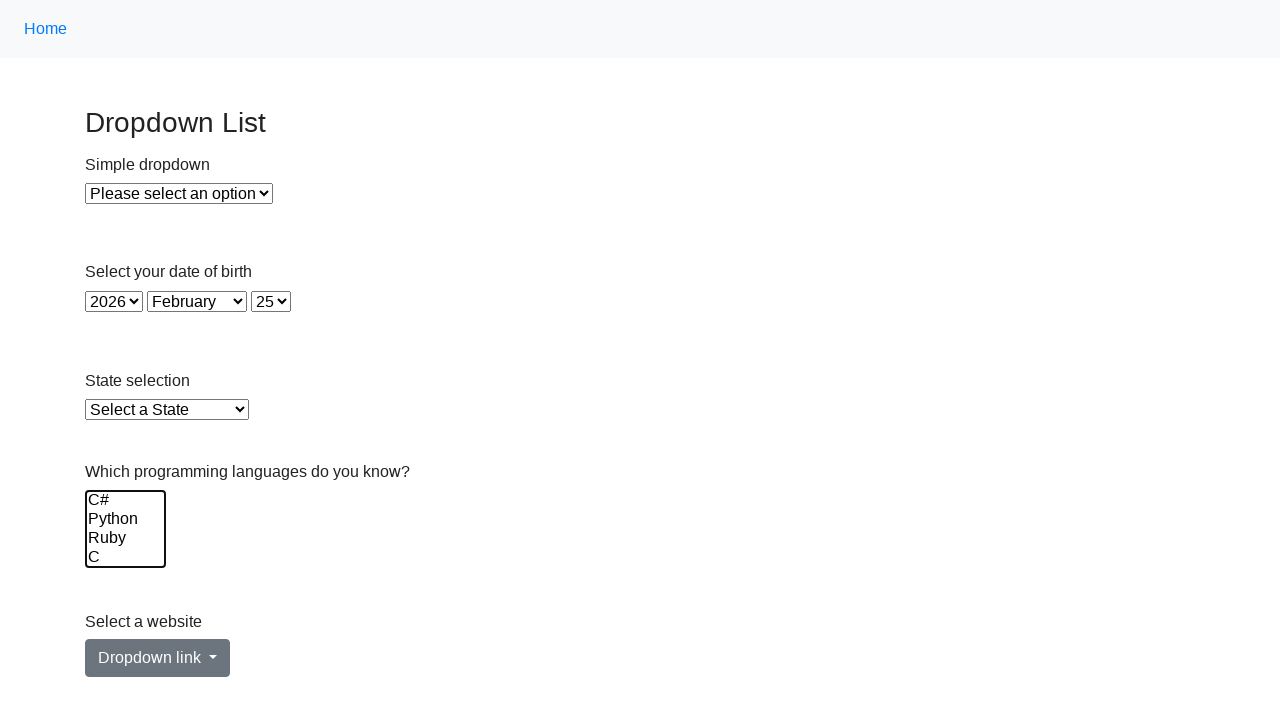

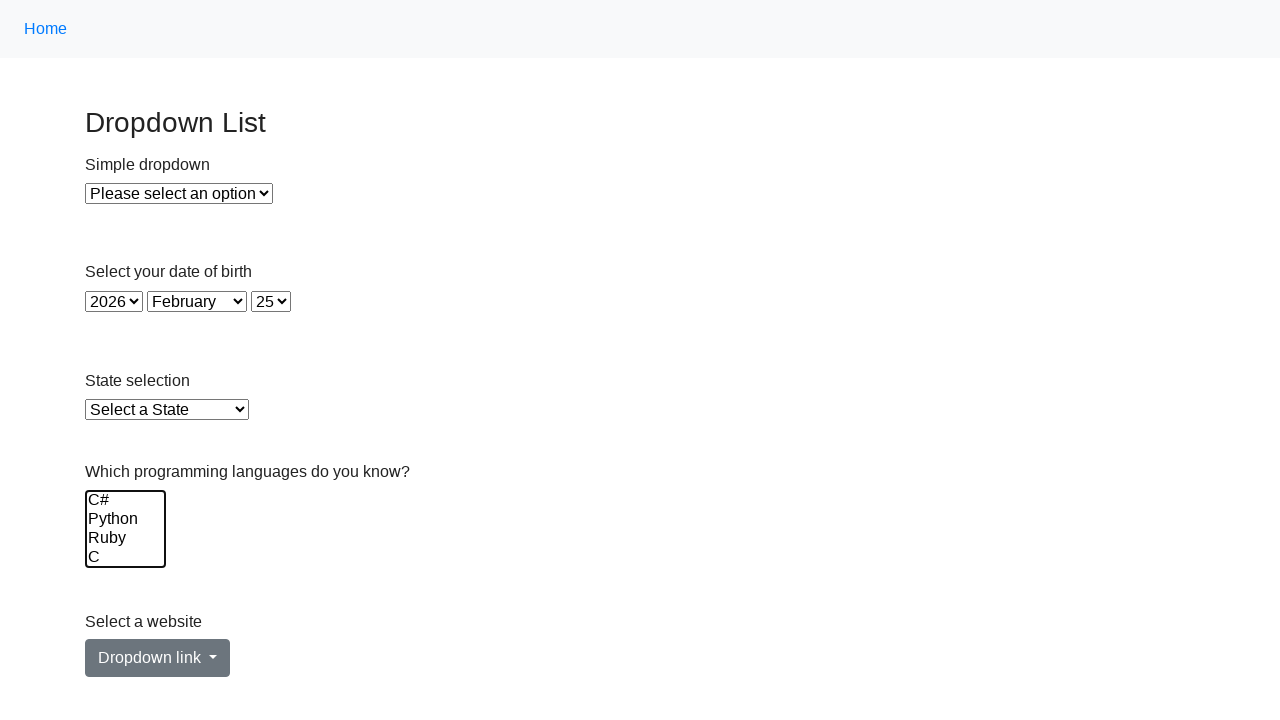